Tests a math form by reading a value from the page, calculating a mathematical formula (log of absolute value of 12*sin(x)), entering the result, checking two checkboxes, and submitting the form

Starting URL: http://suninjuly.github.io/math.html

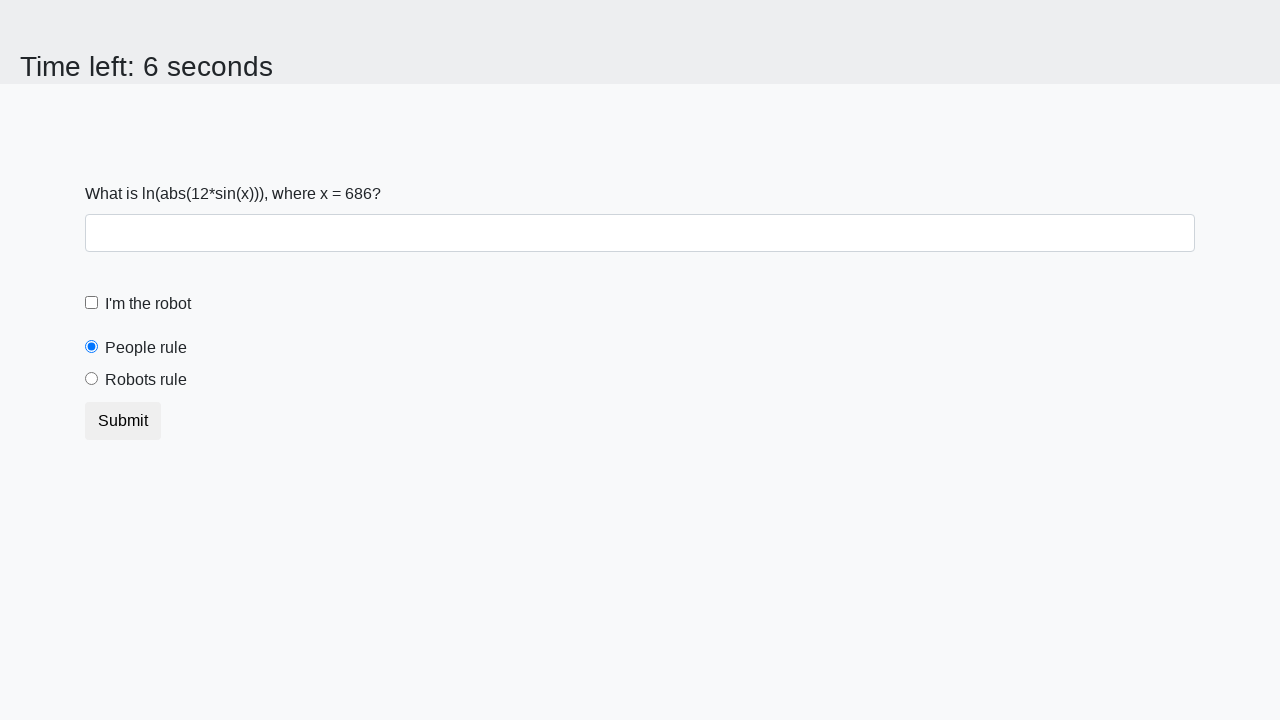

Retrieved x value from page element #input_value
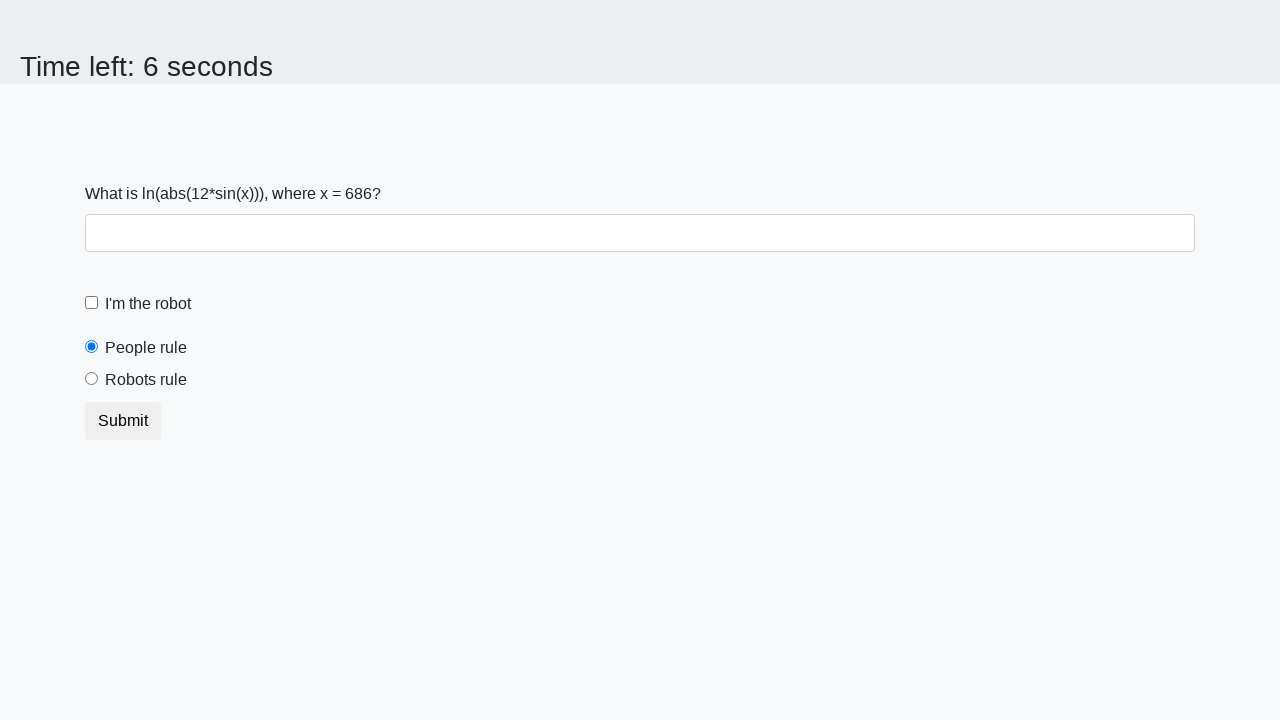

Calculated y = log(|12*sin(686)|) = 2.3857534218458523
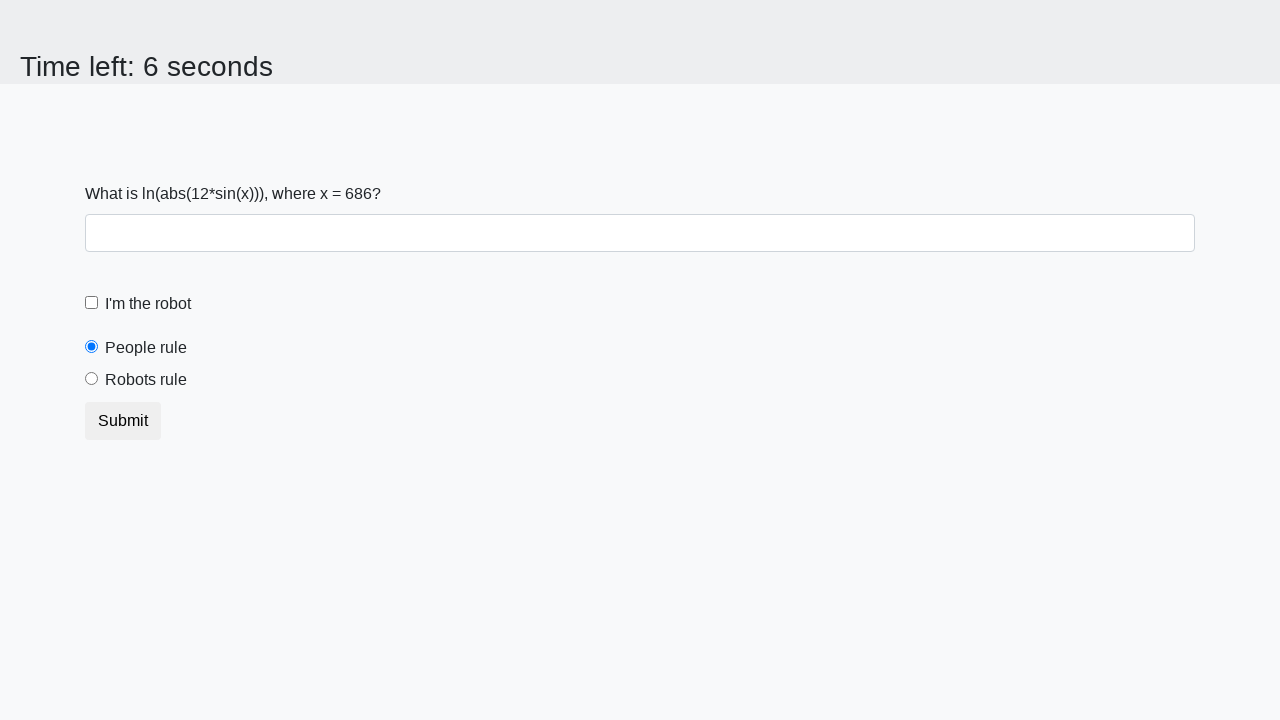

Filled input field with calculated value 2.3857534218458523 on input
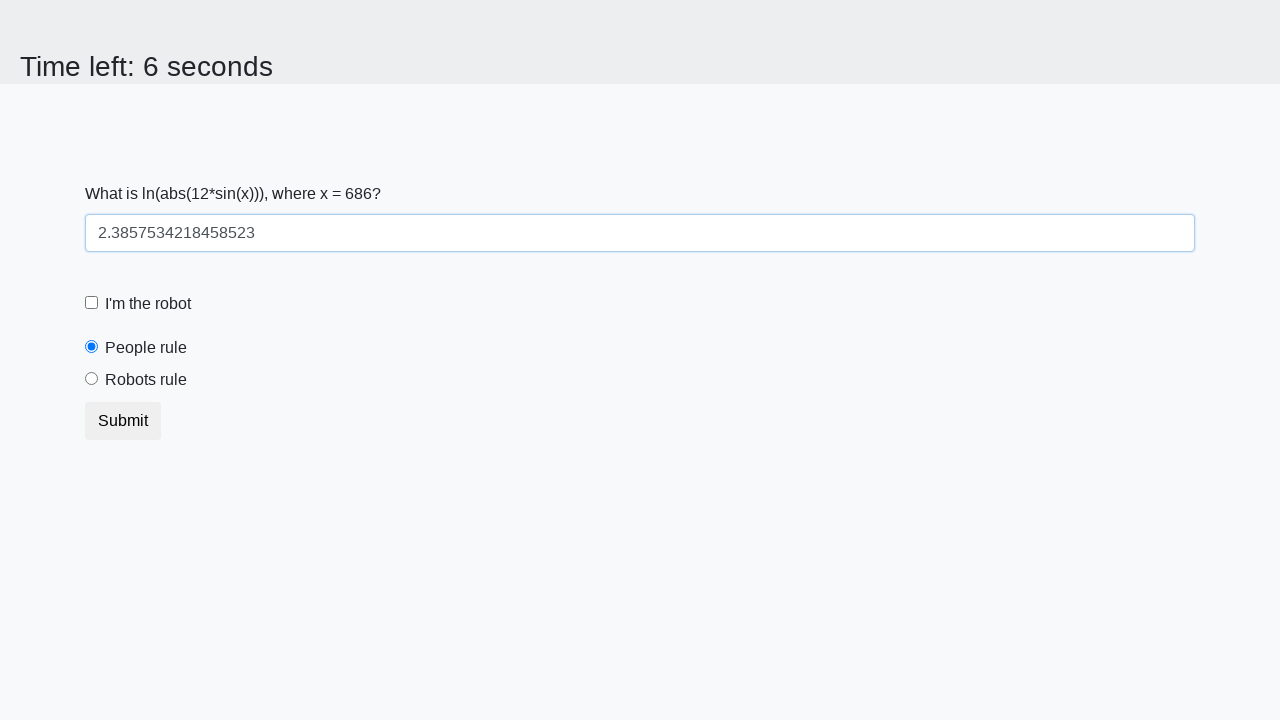

Checked the 'I'm the robot' checkbox at (92, 303) on #robotCheckbox
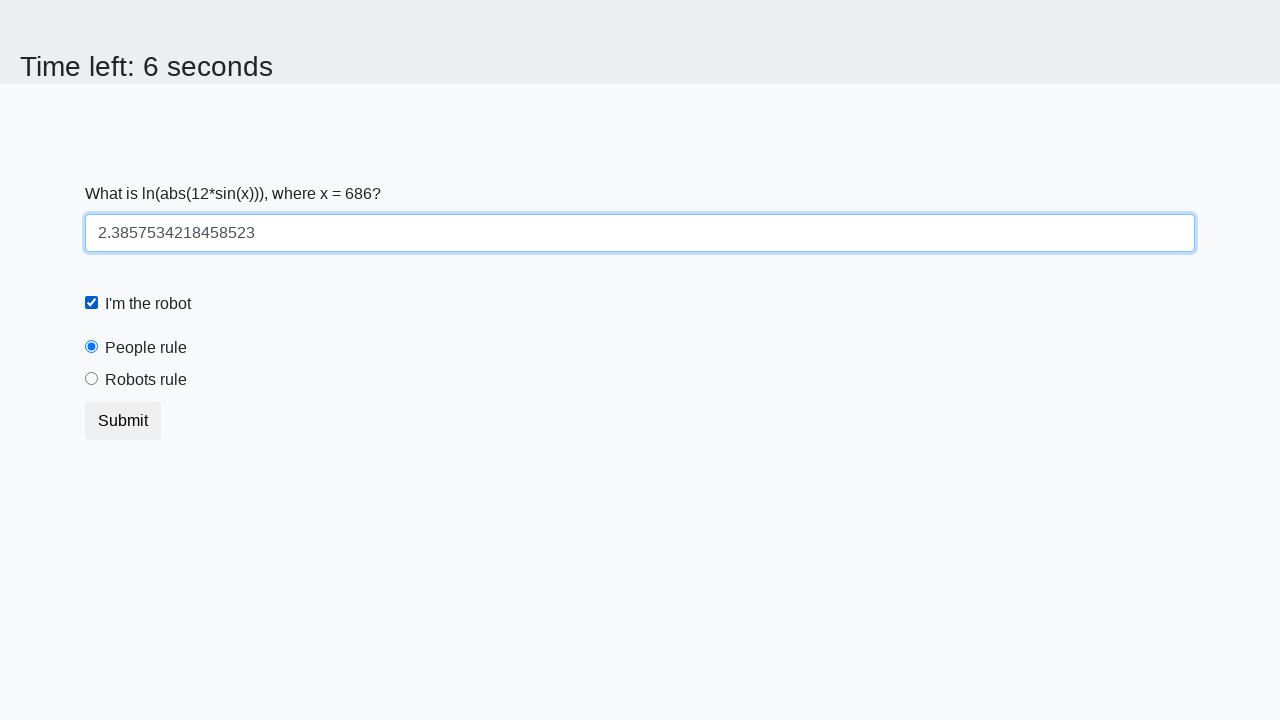

Clicked the 'robots rule' option at (92, 379) on #robotsRule
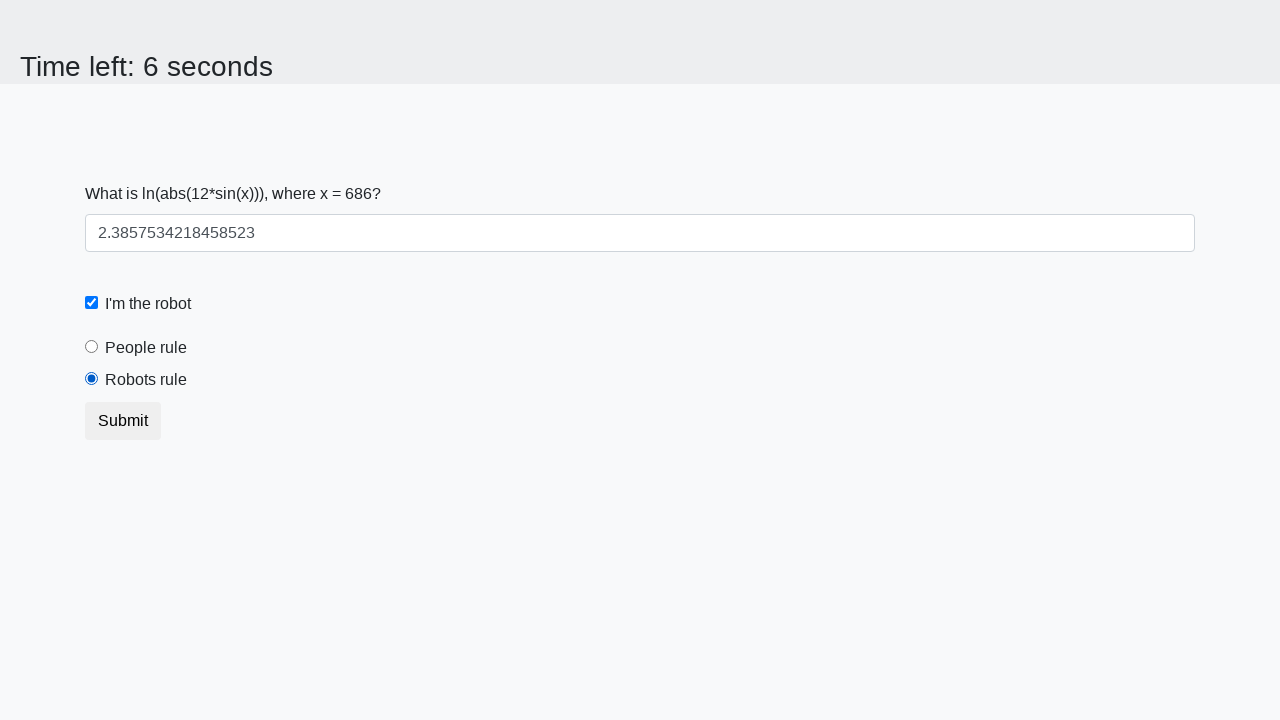

Clicked the submit button at (123, 421) on button.btn
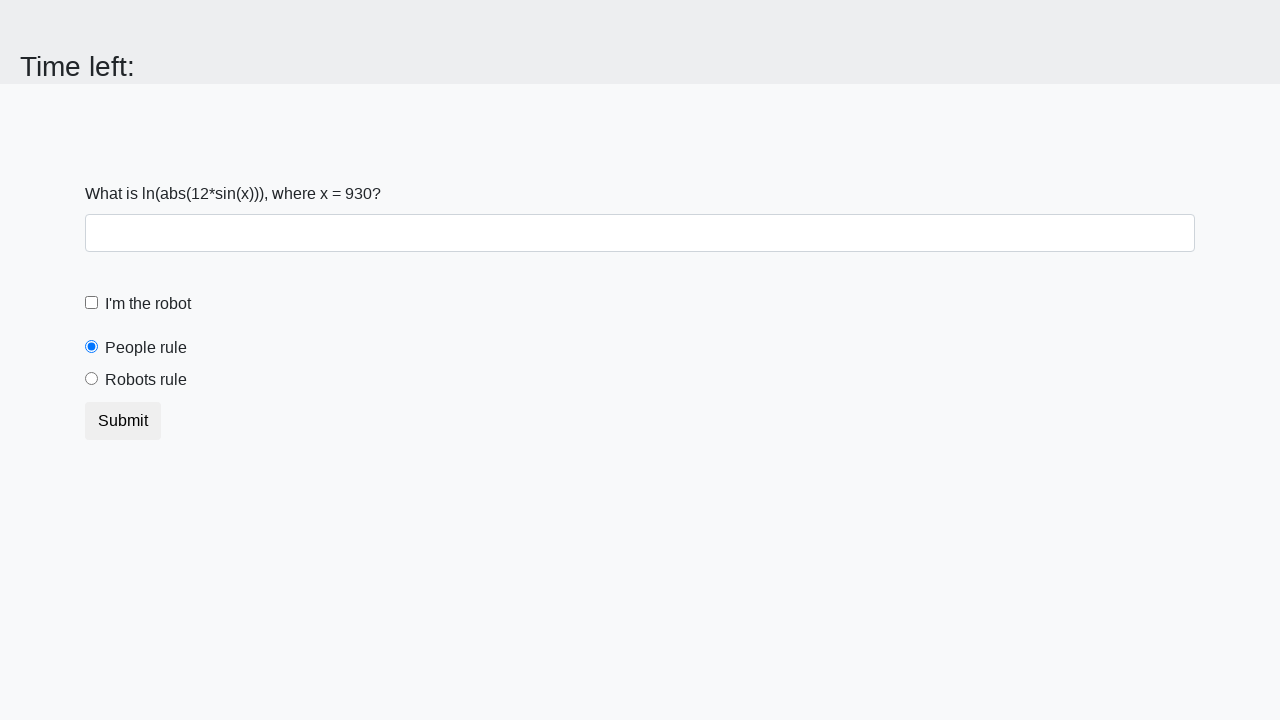

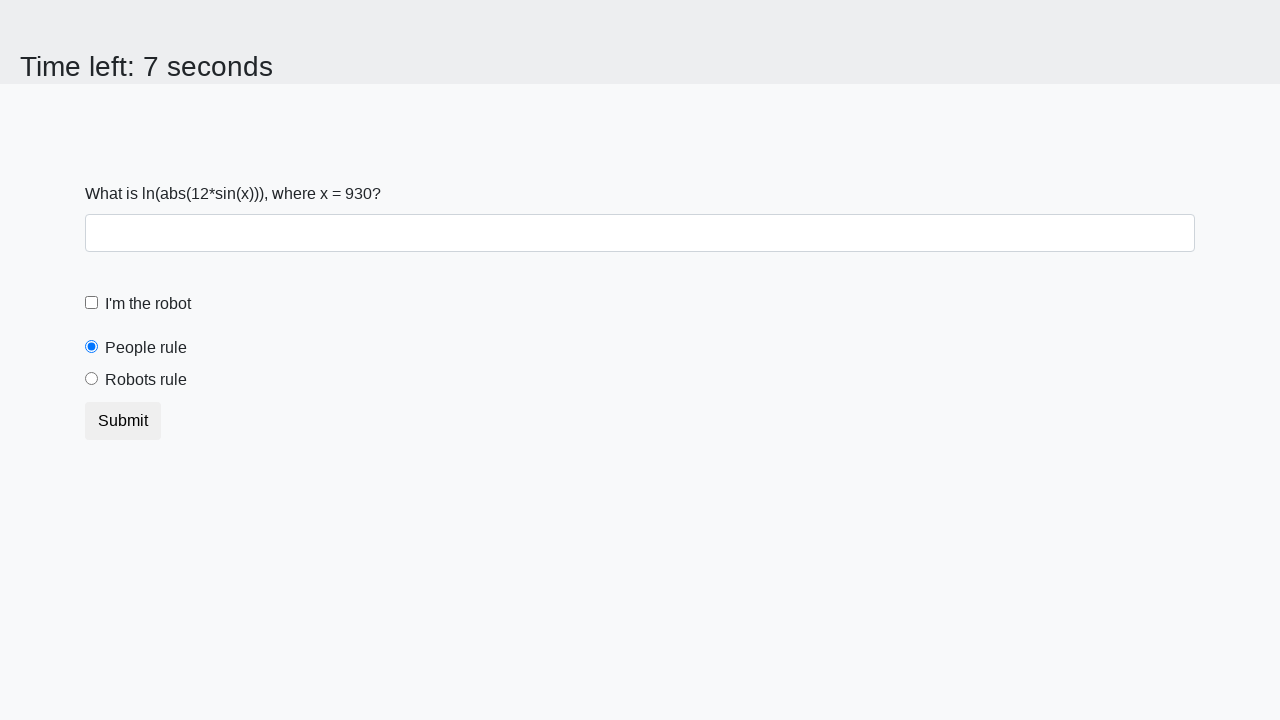